Navigates to Hacker News newest page, extracts article entries to verify they are displayed with proper structure (rank, title, link, timestamp), and clicks through multiple pages using the "More" link to verify pagination works.

Starting URL: https://news.ycombinator.com/newest

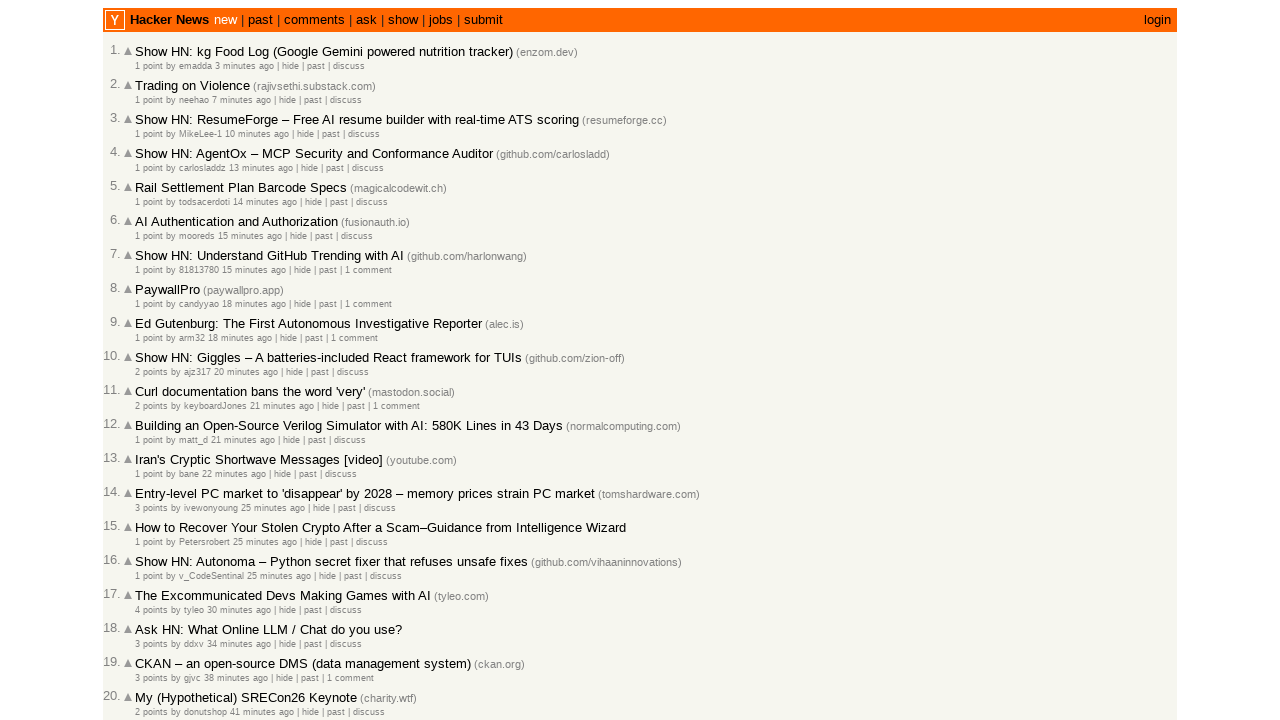

Waited for article entries to load on newest page
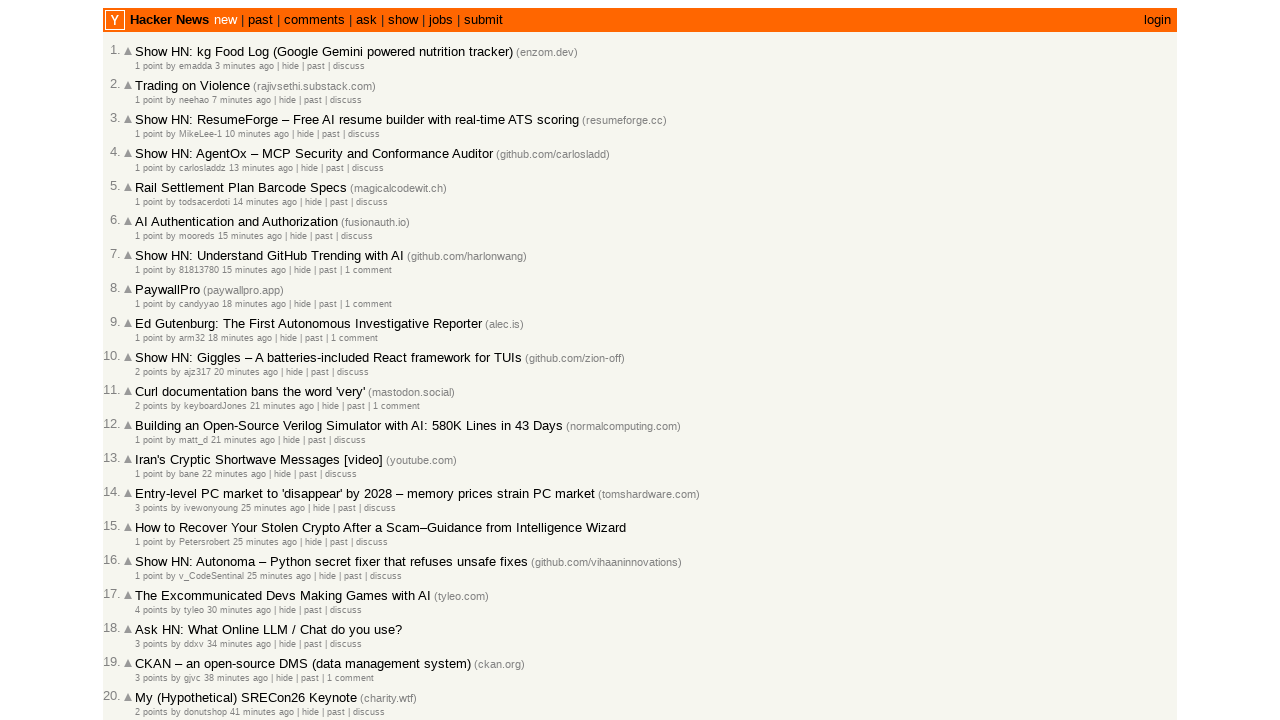

Located first article entry
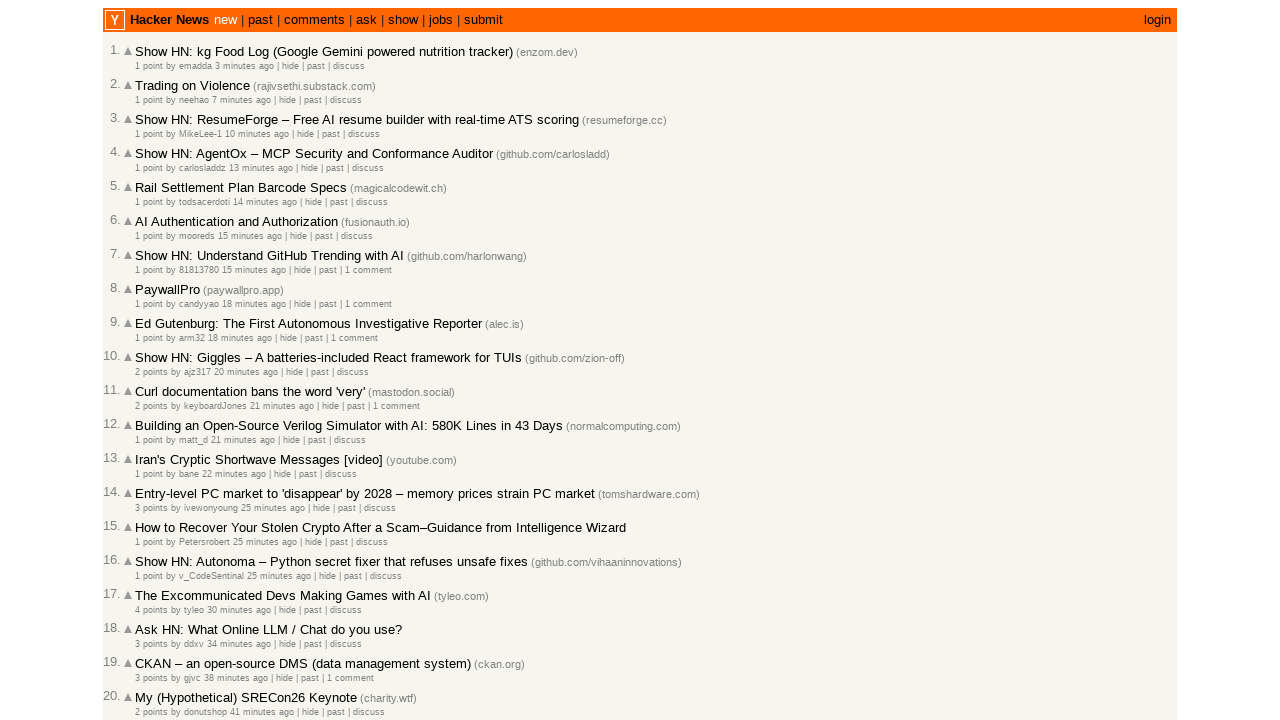

Verified rank element is present in article
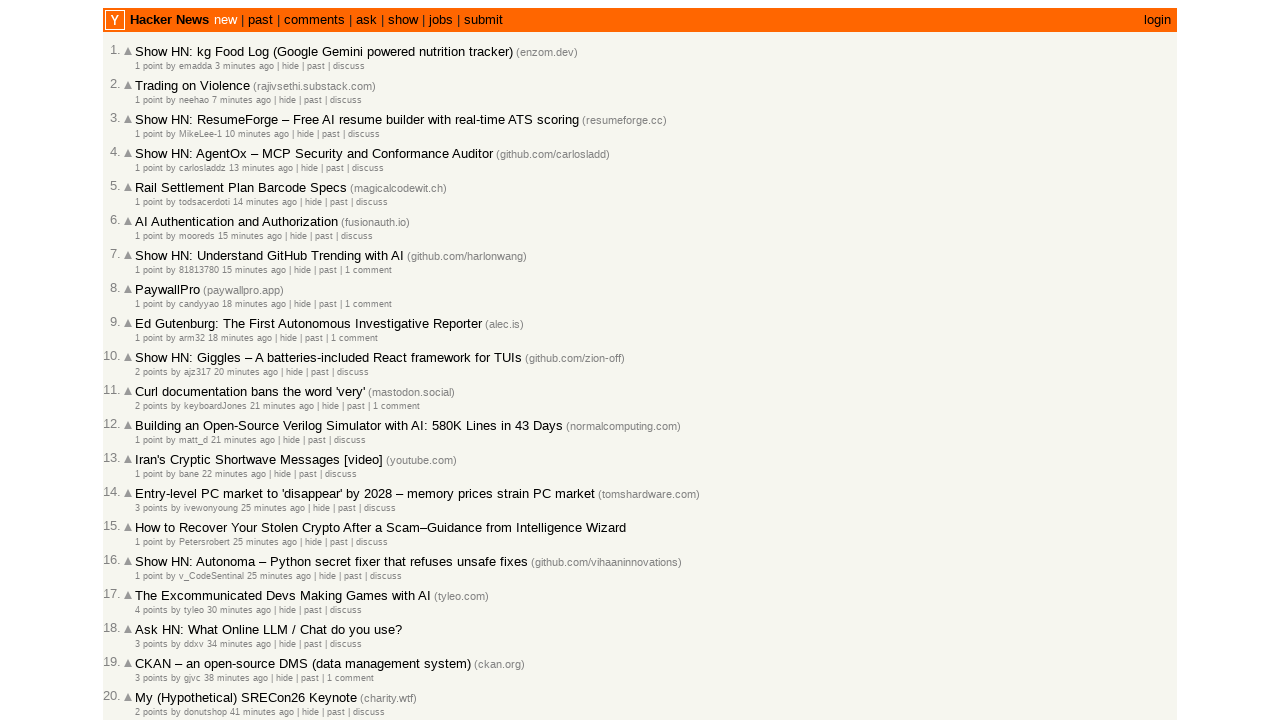

Verified title link element is present in article
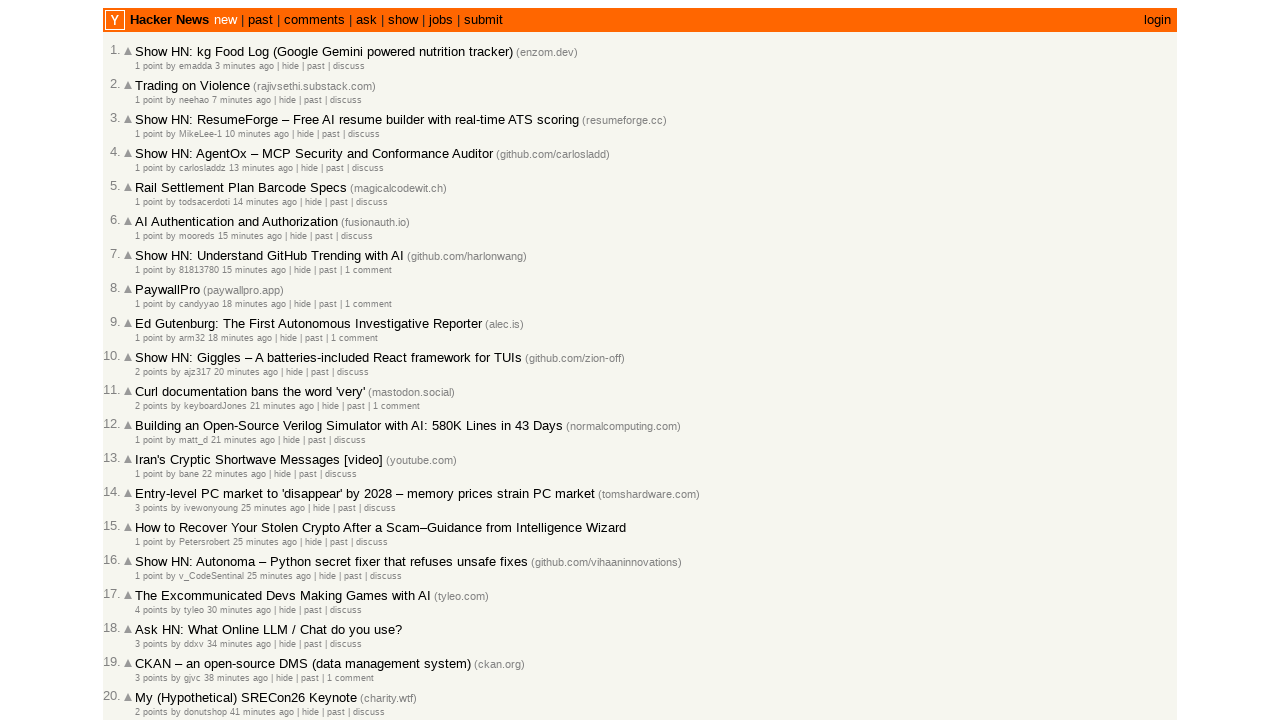

Located metadata row containing timestamp
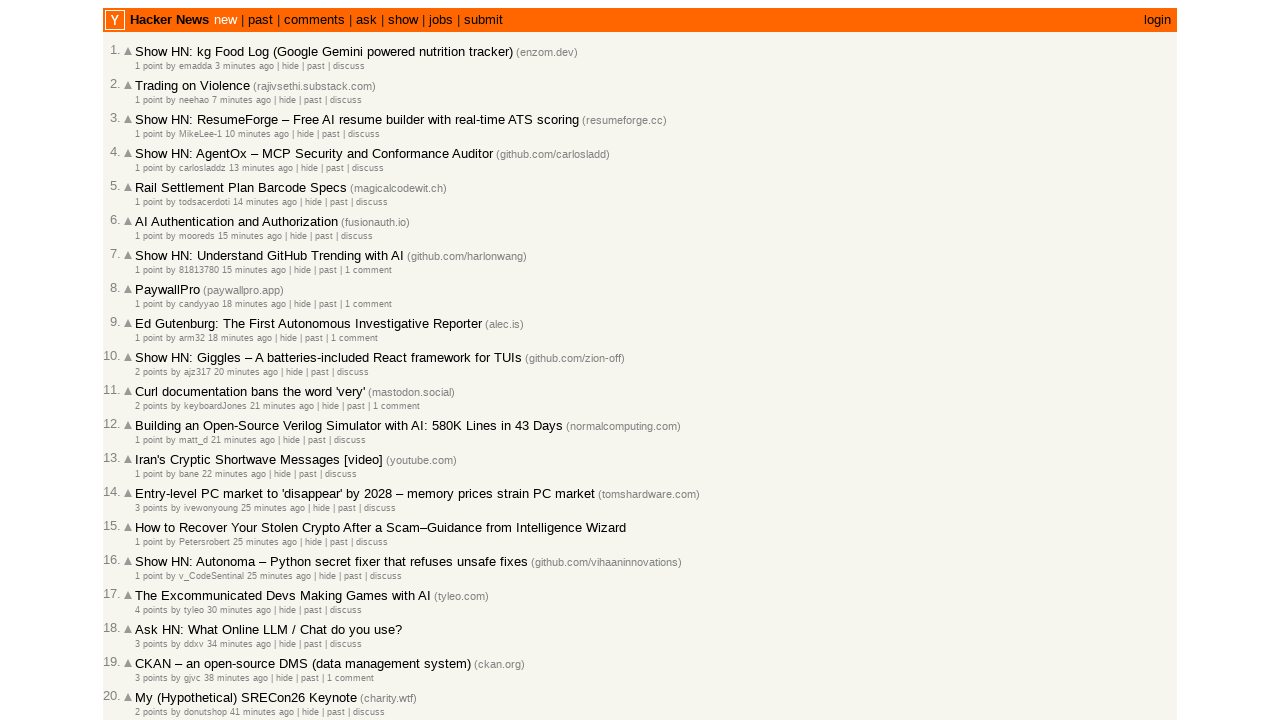

Verified timestamp element is present in metadata
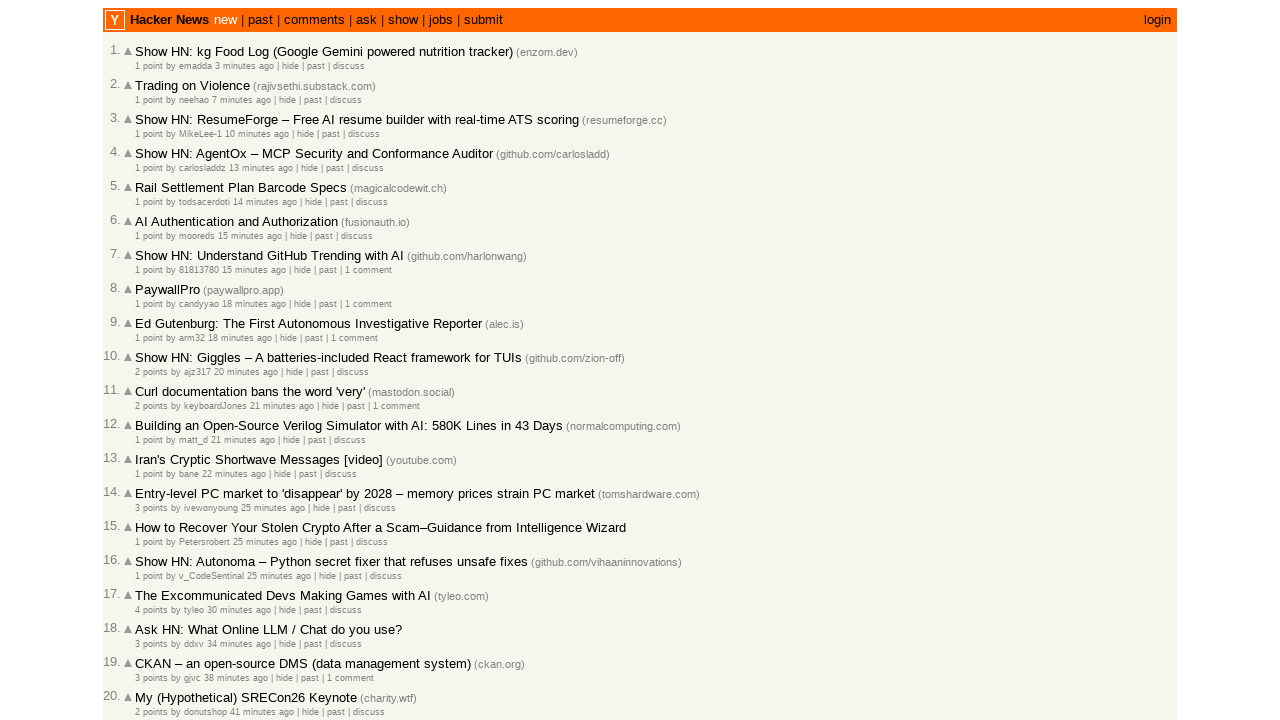

Clicked 'More' link to navigate to next page at (149, 616) on internal:role=link[name="More"s]
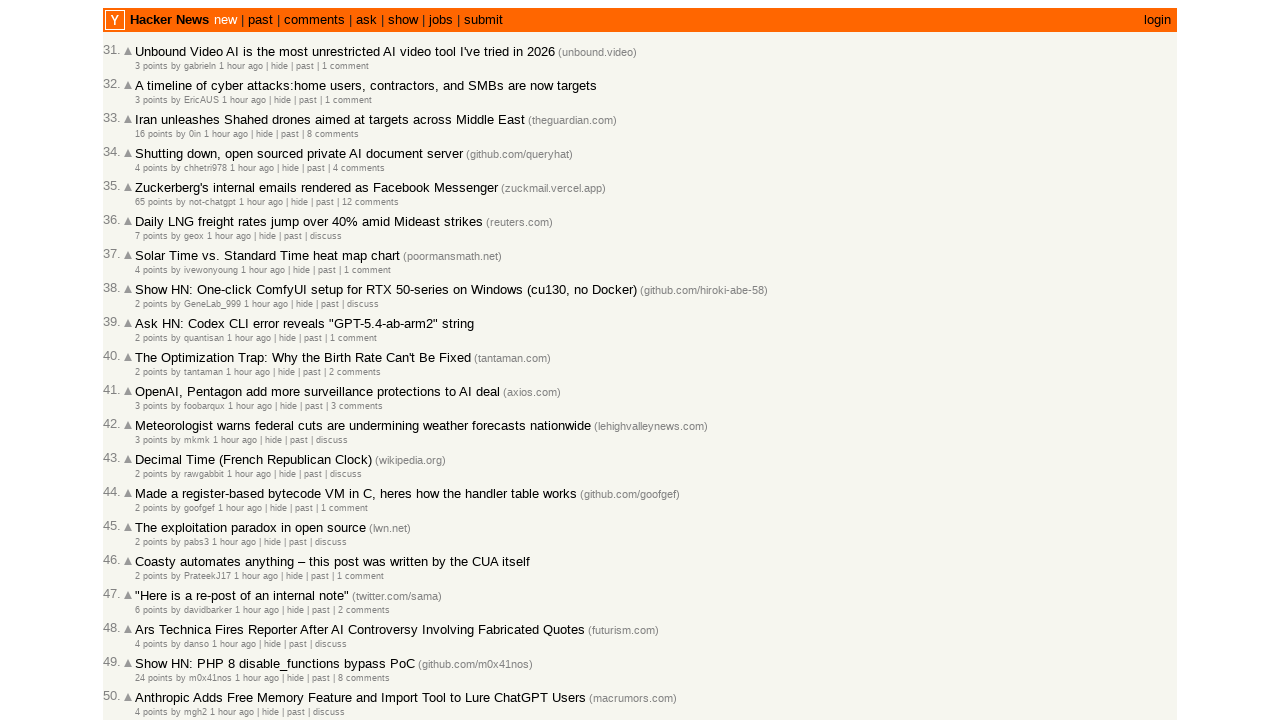

Verified article entries loaded on next page after pagination
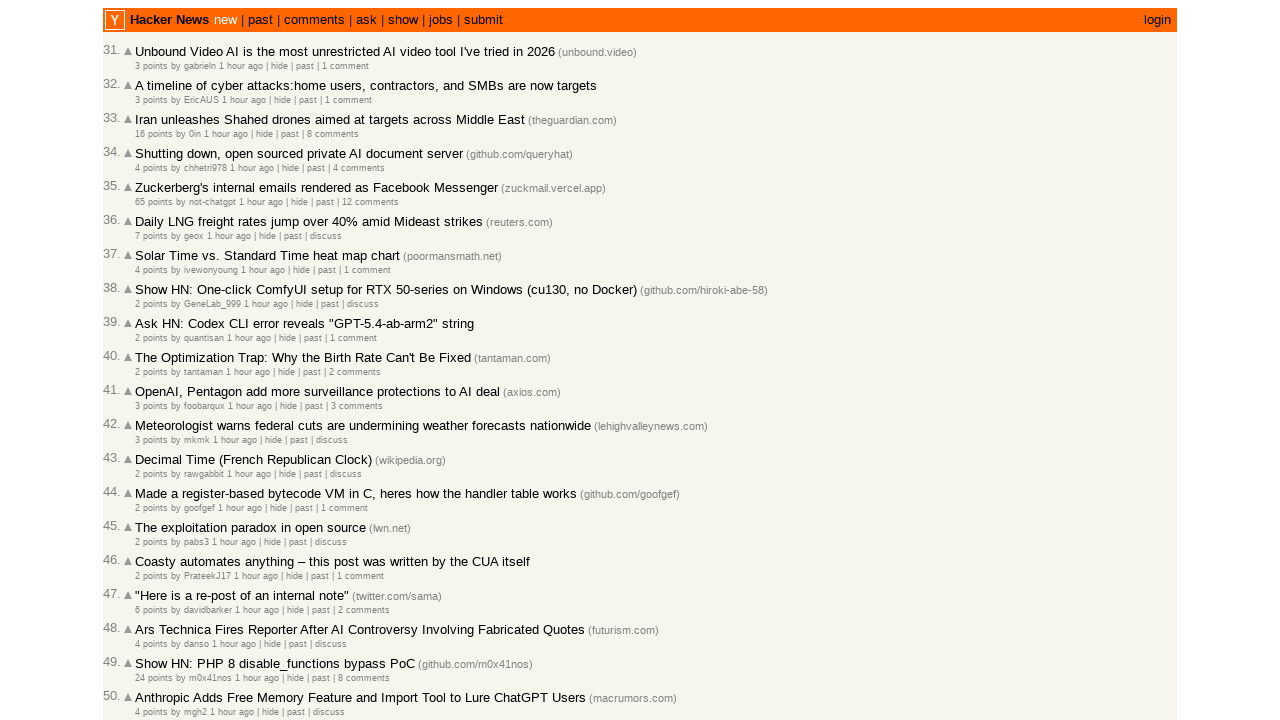

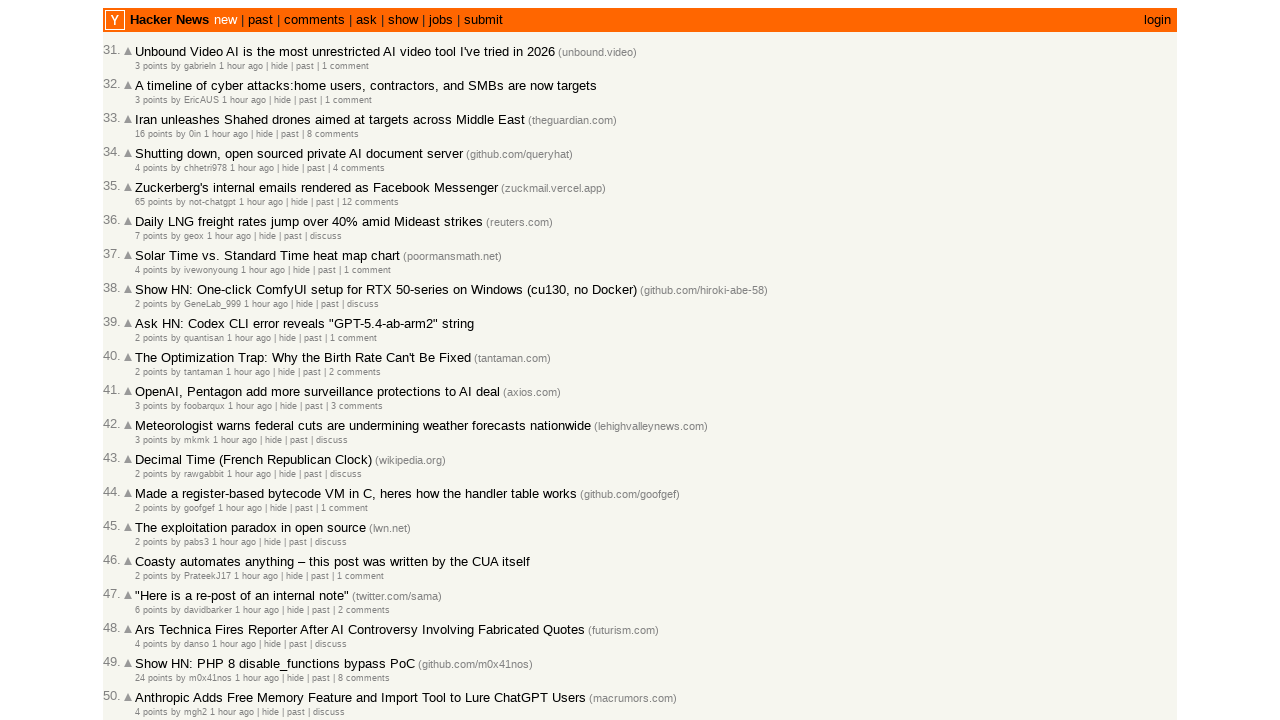